Tests drag and drop functionality on jQuery UI demo page by dragging an element into a droppable area within an iframe

Starting URL: https://jqueryui.com/droppable/

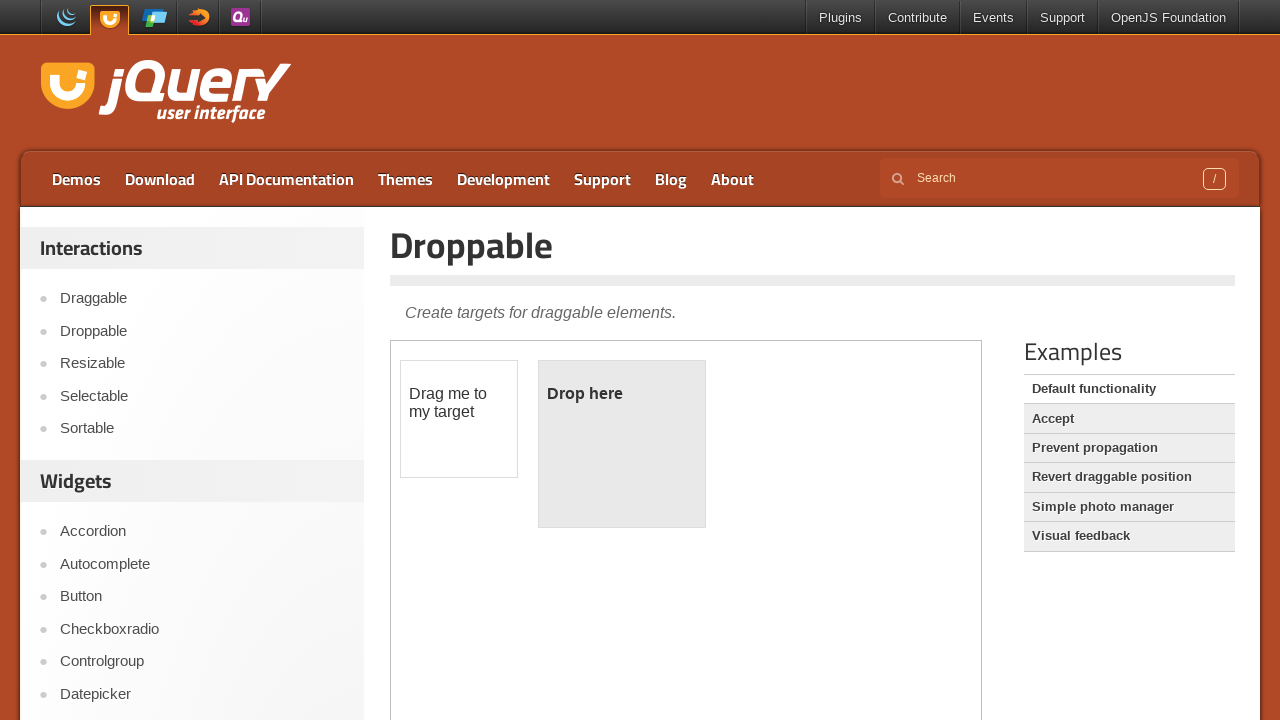

Located the first iframe on the jQuery UI droppable demo page
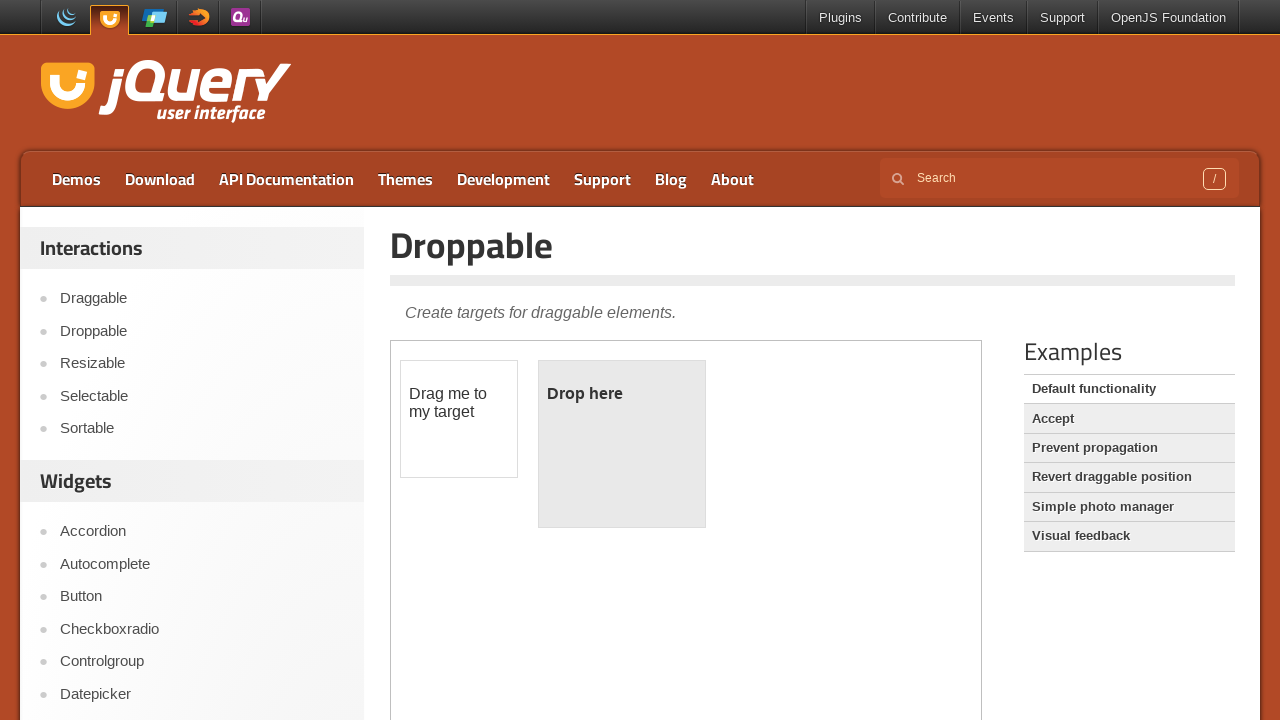

Located the draggable element (#draggable) within the iframe
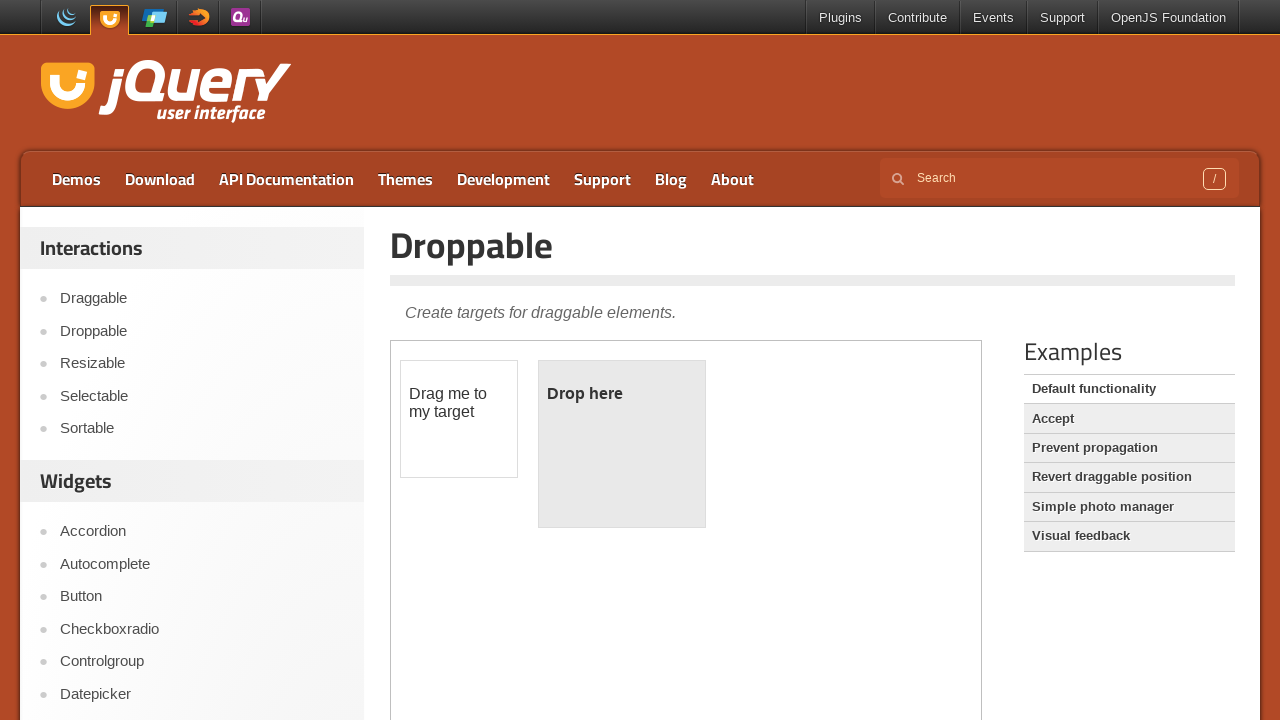

Located the droppable element (#droppable) within the iframe
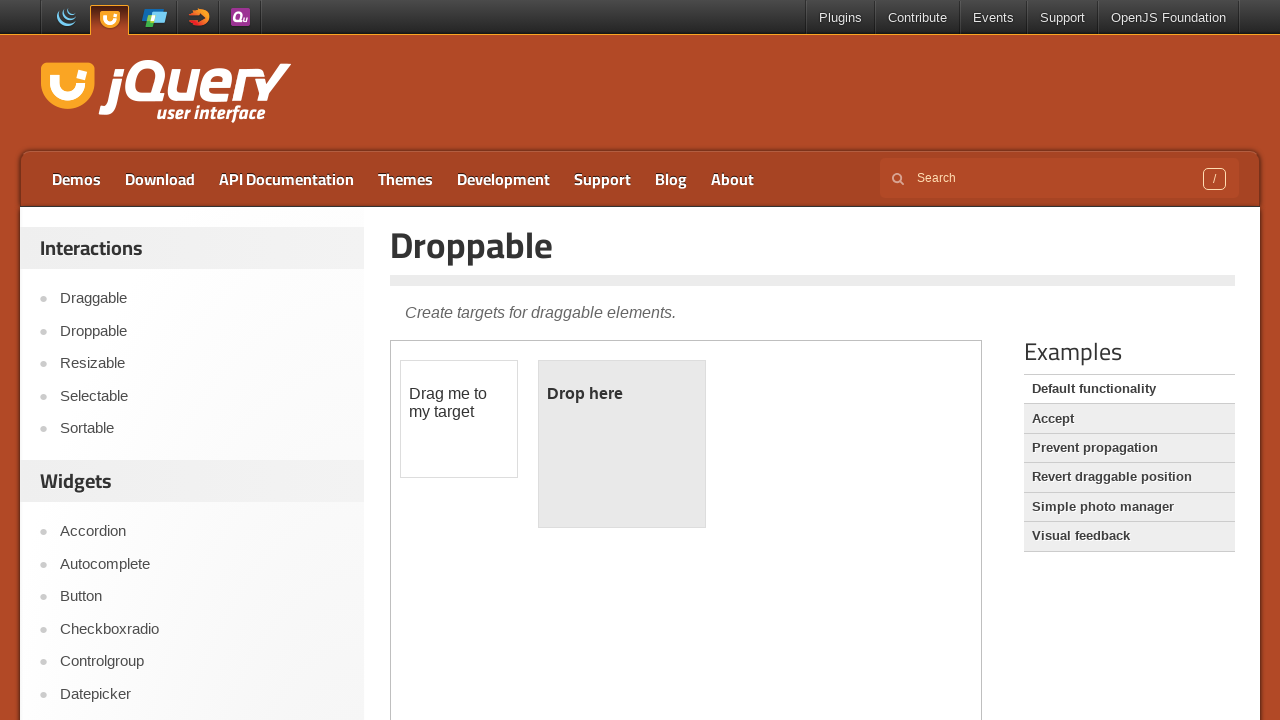

Dragged the draggable element into the droppable area at (622, 444)
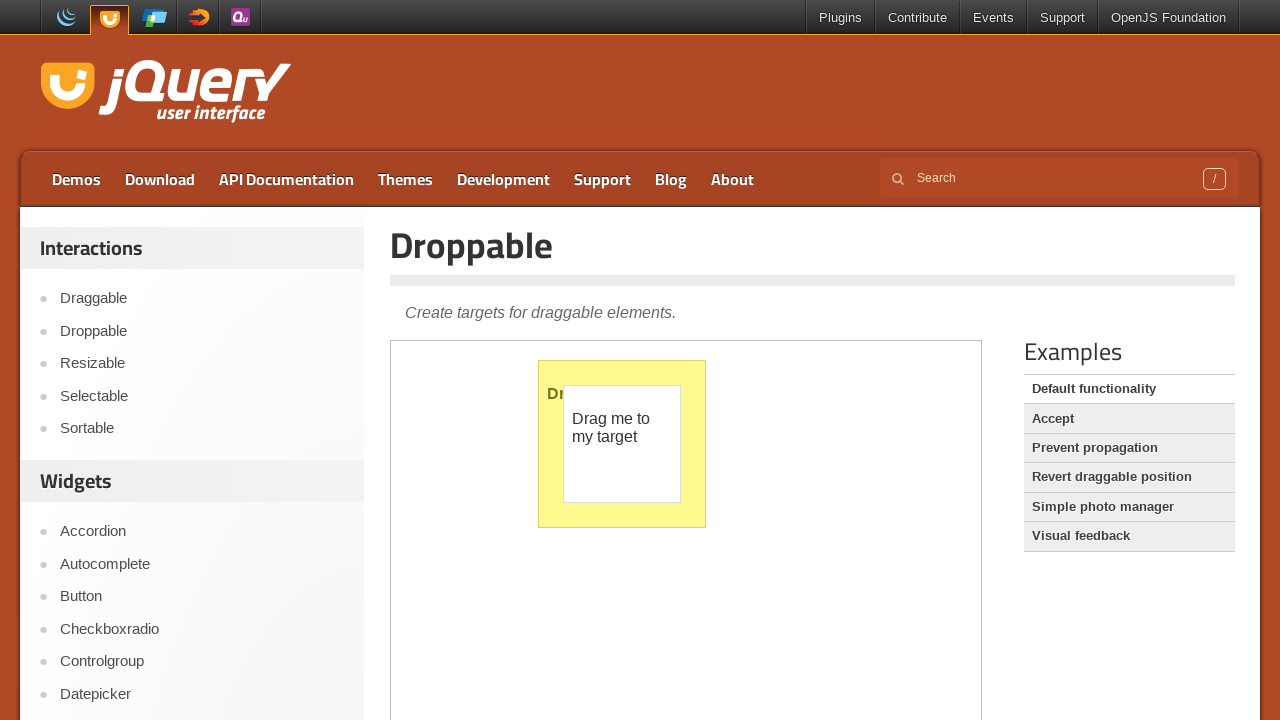

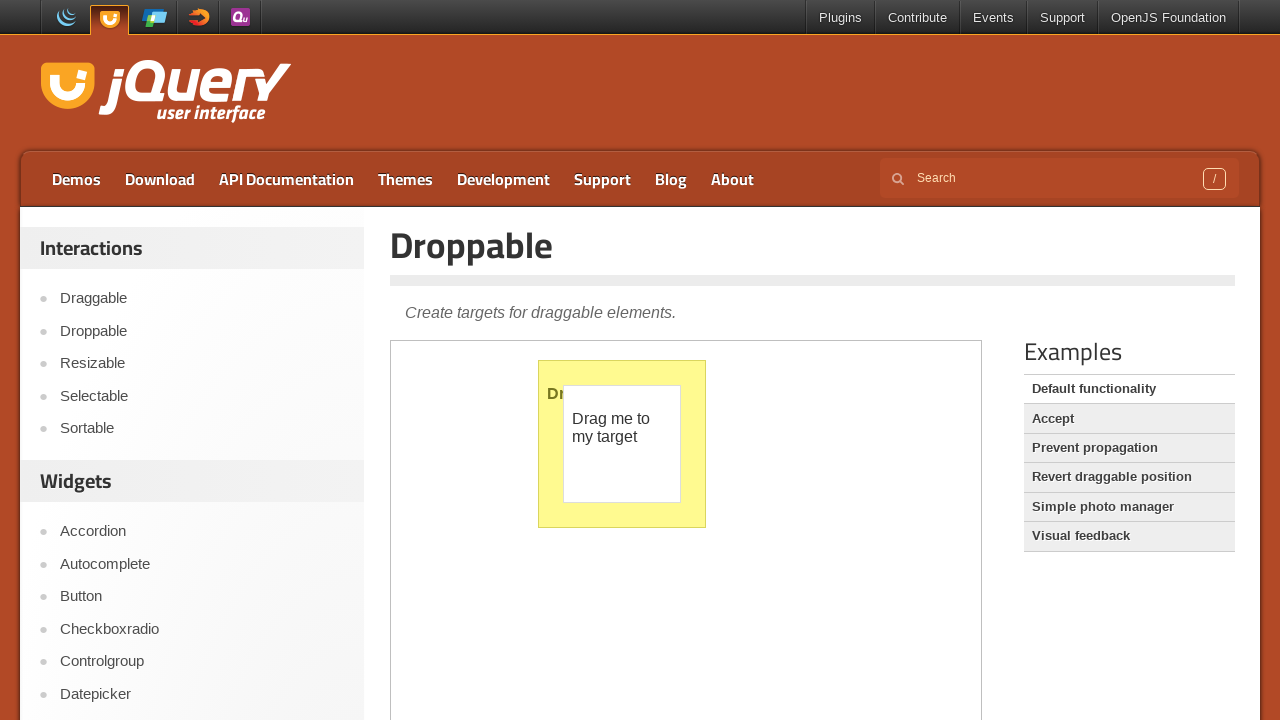